Tests interaction with Cleverbot chatbot by sending a message and waiting for a response

Starting URL: http://cleverbot.com

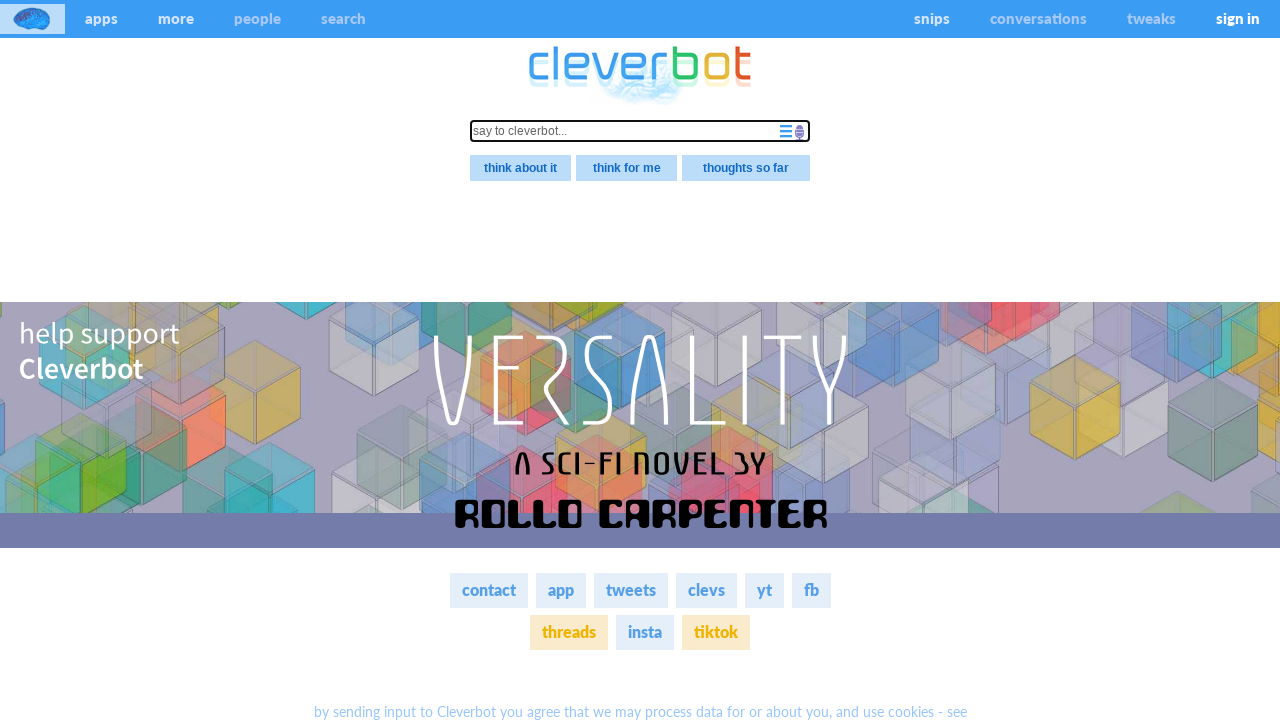

Filled input field with question 'are you siri?' on input[name='stimulus']
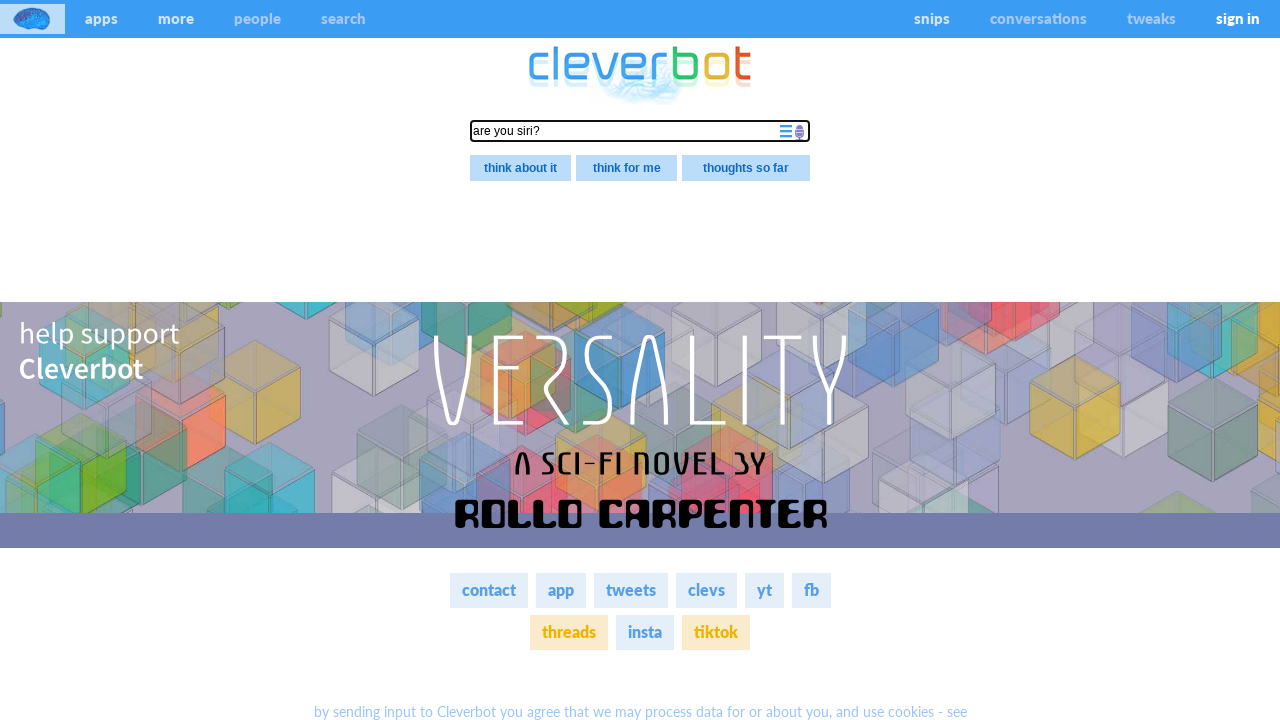

Pressed Enter to submit the question to Cleverbot on input[name='stimulus']
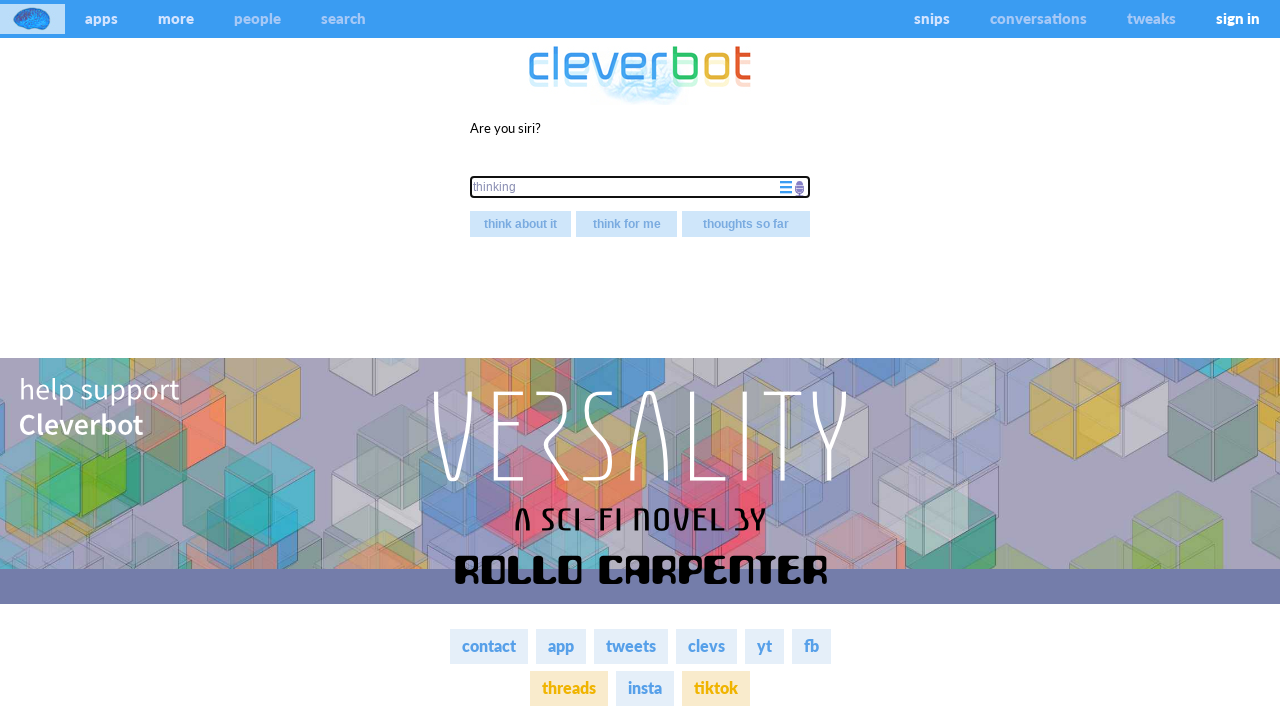

Waited for Cleverbot response to appear
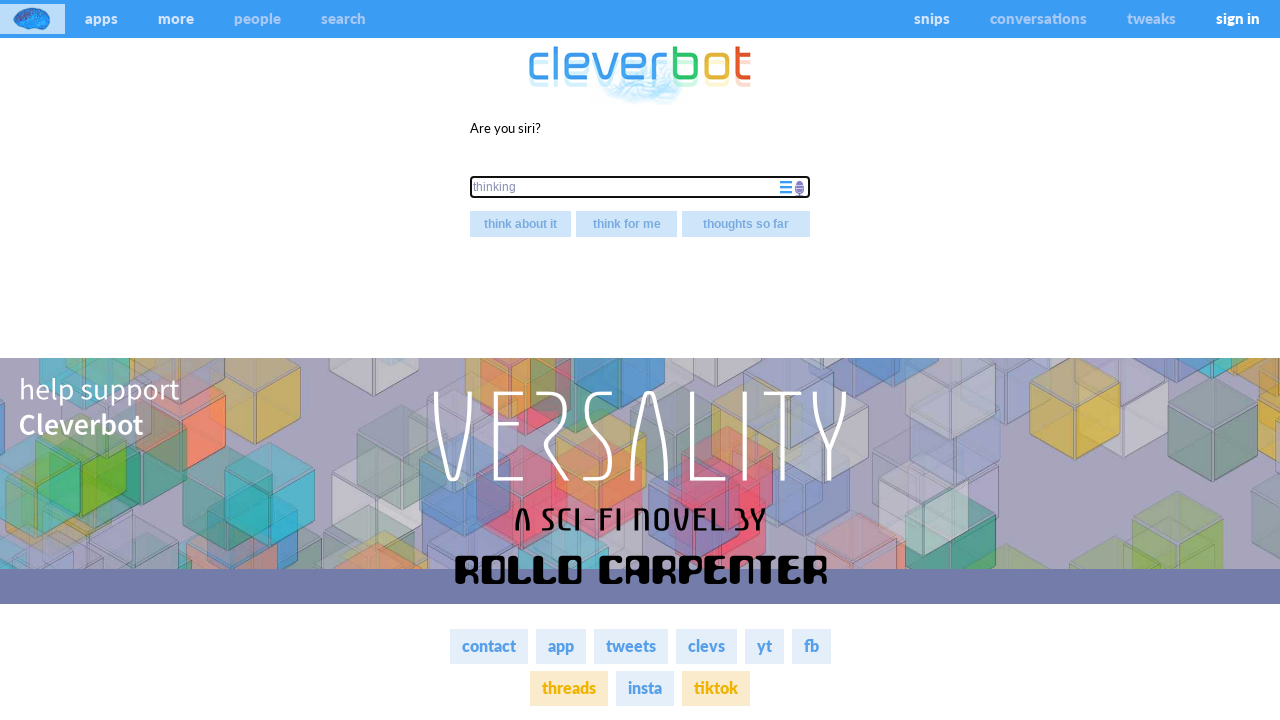

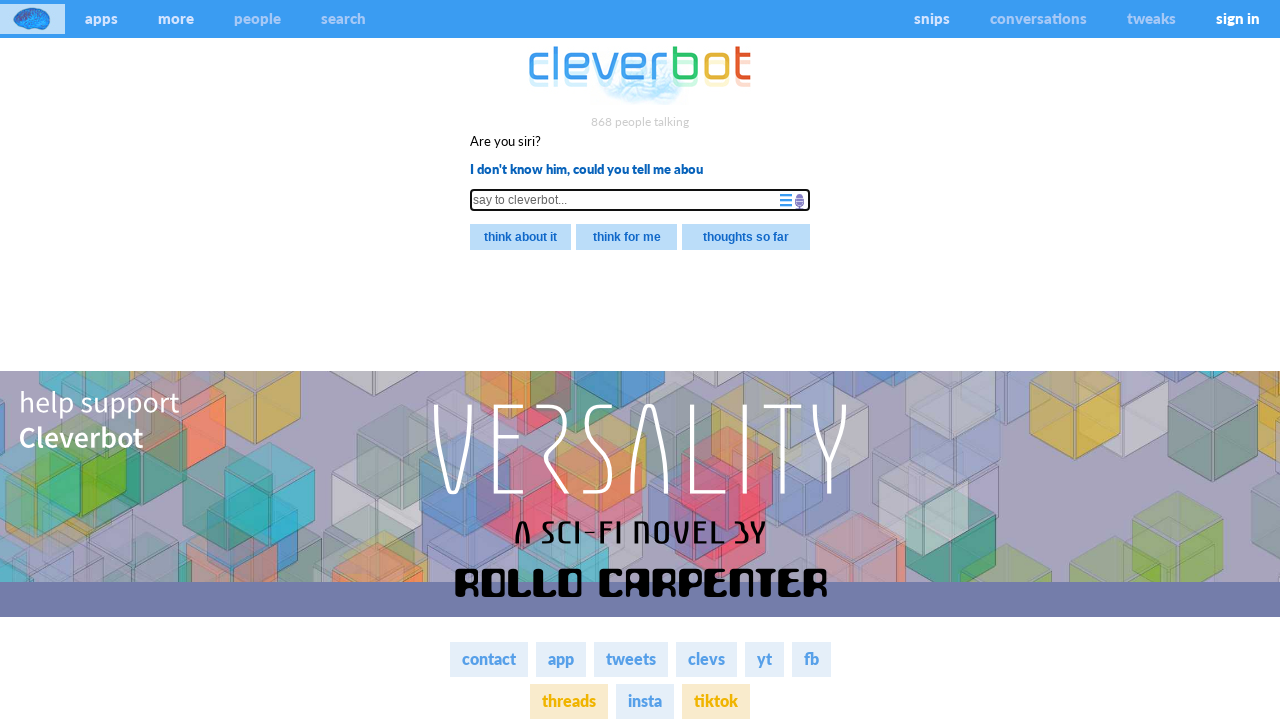